Tests form submission on a demo practice site by filling in name, email, and password fields, then submitting the form.

Starting URL: https://demoapps.qspiders.com/ui?scenario=1

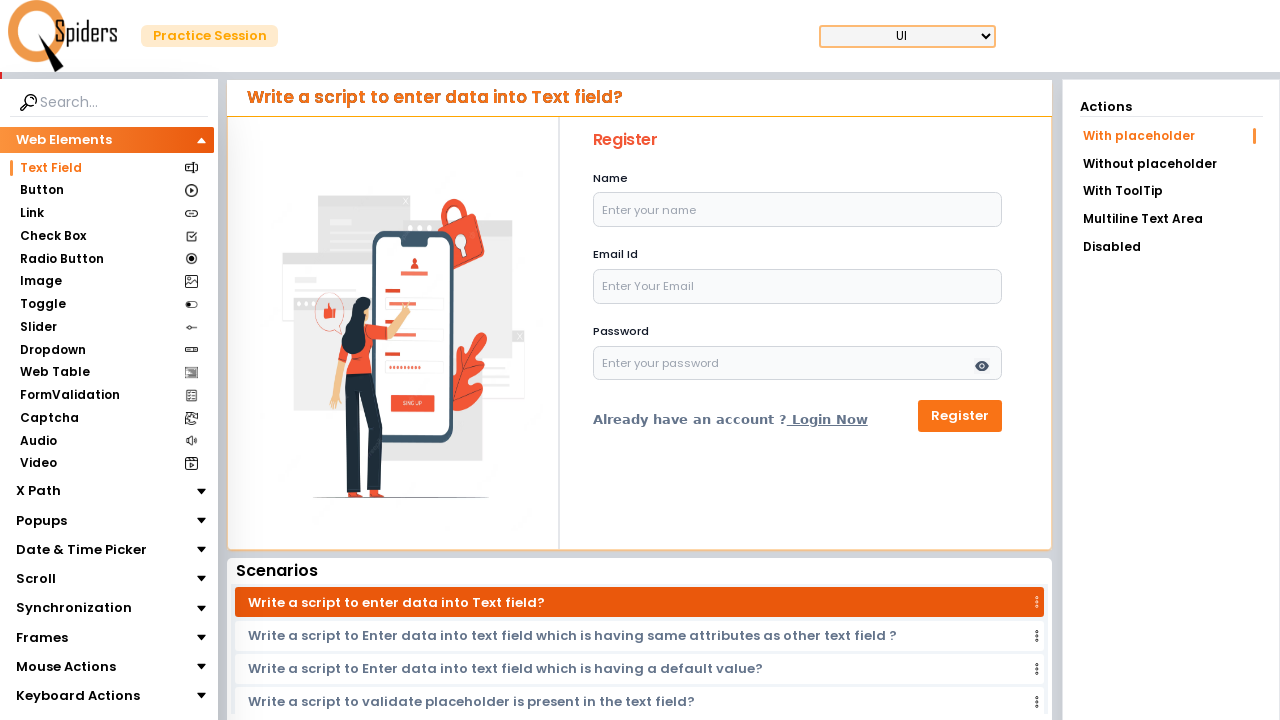

Filled name field with 'Marcus' on input[placeholder='Enter your name']
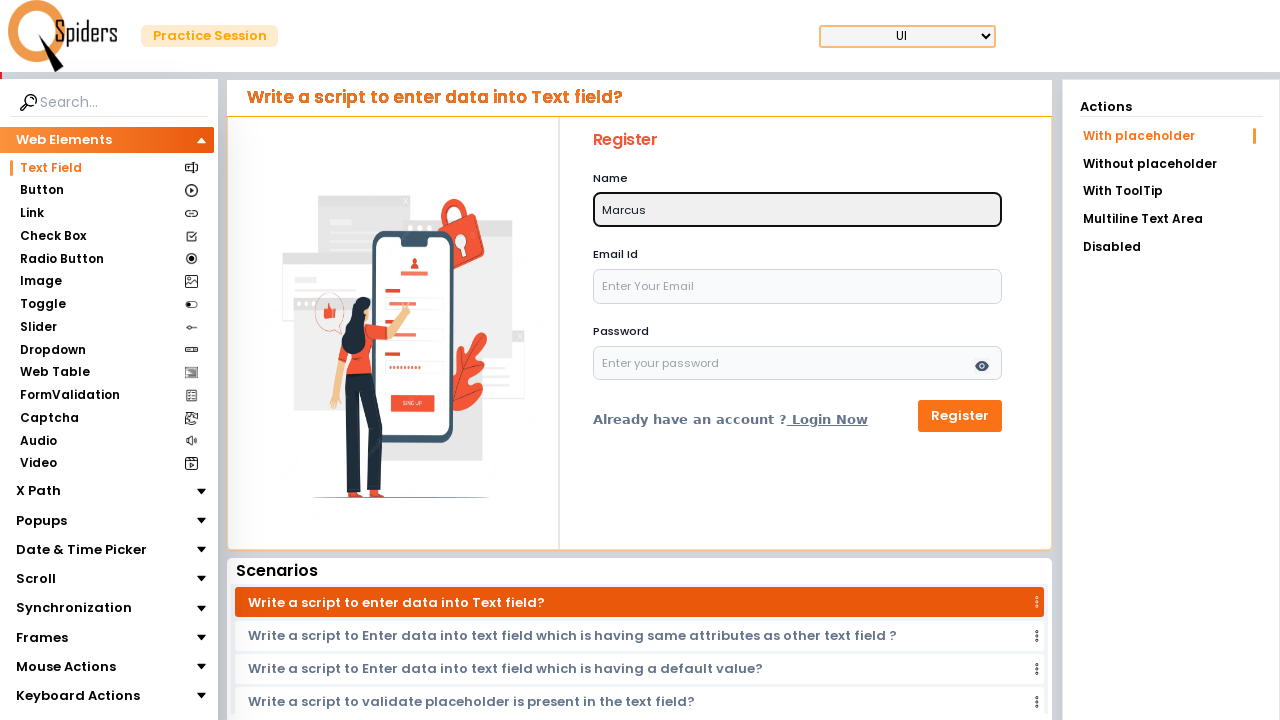

Filled email field with 'marcus.johnson@example.com' on input[placeholder='Enter Your Email']
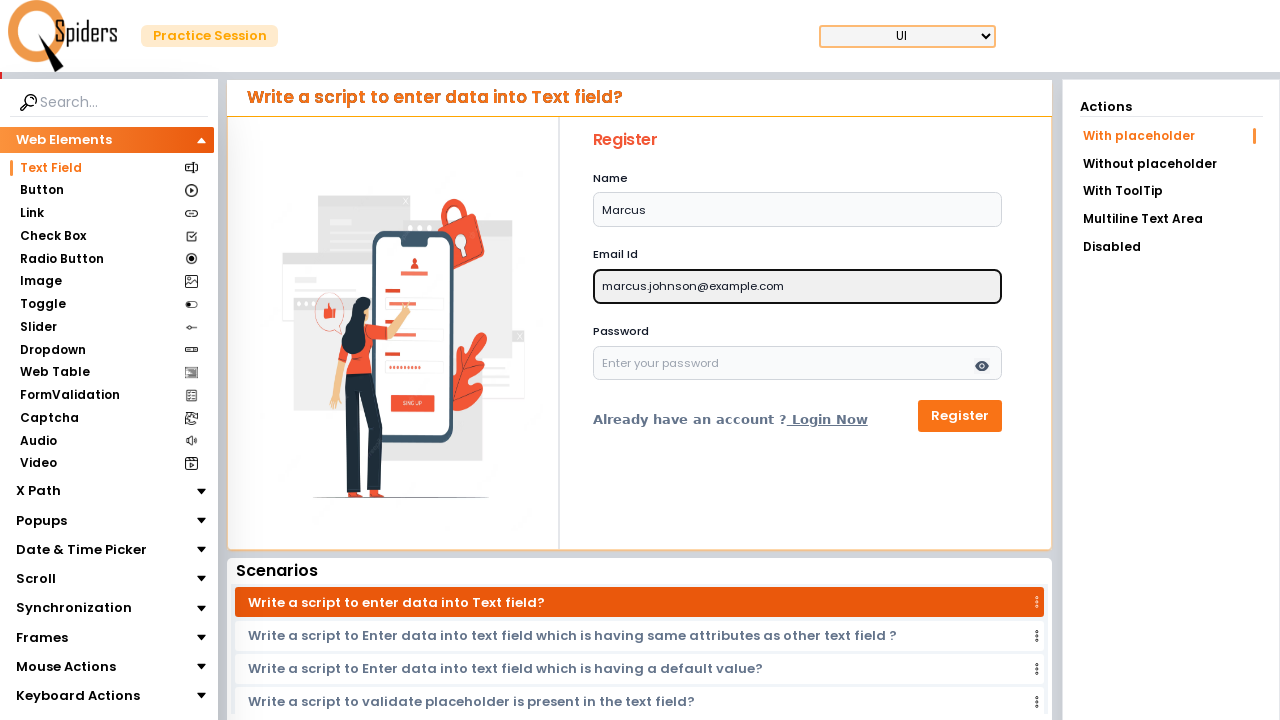

Filled password field with 'SecurePass789' on input[placeholder='Enter your password']
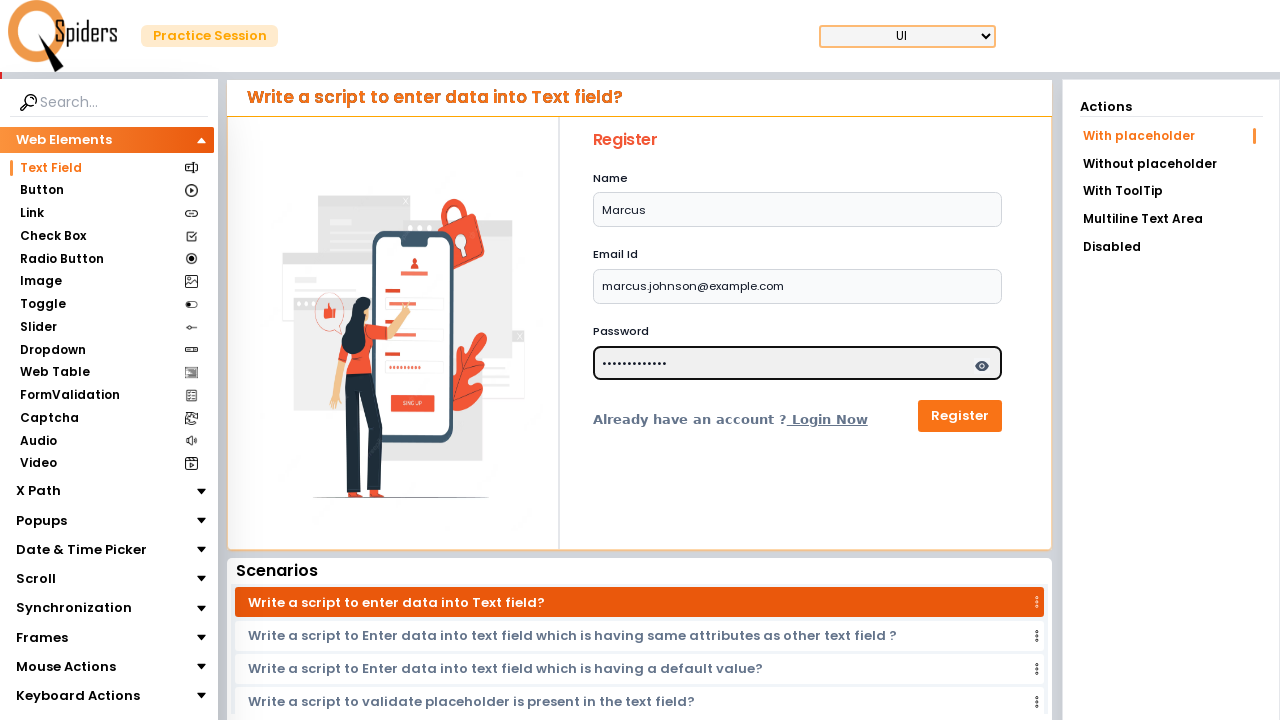

Clicked submit button to submit form at (960, 416) on button[type='submit']
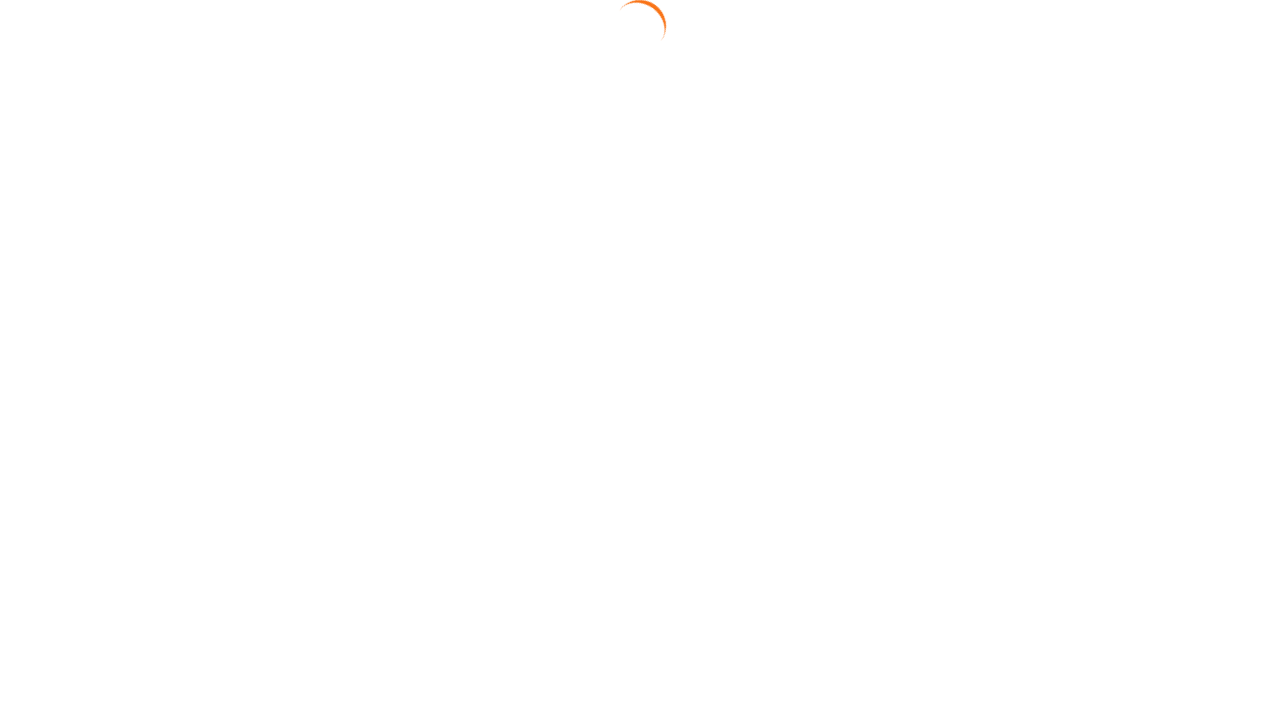

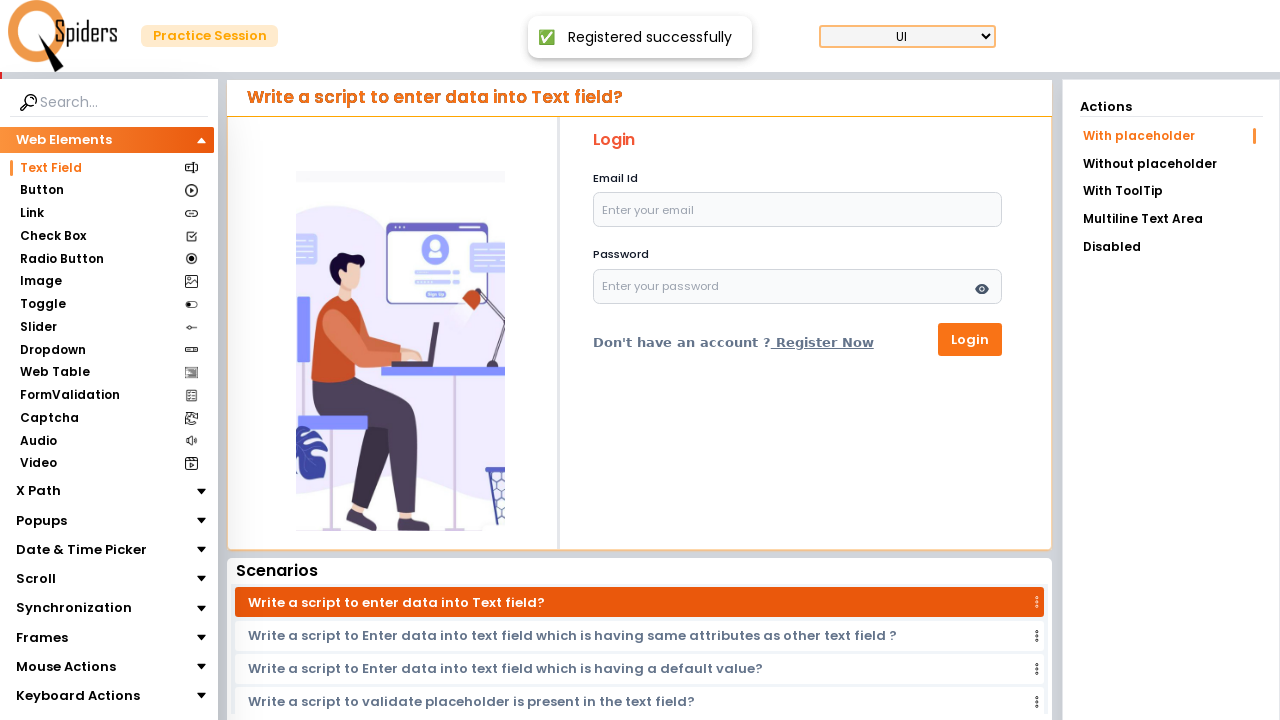